Tests creating a todo item and then deleting it by hovering over the todo and clicking the delete button, then verifying the todo is removed.

Starting URL: https://demo.playwright.dev/todomvc/#/

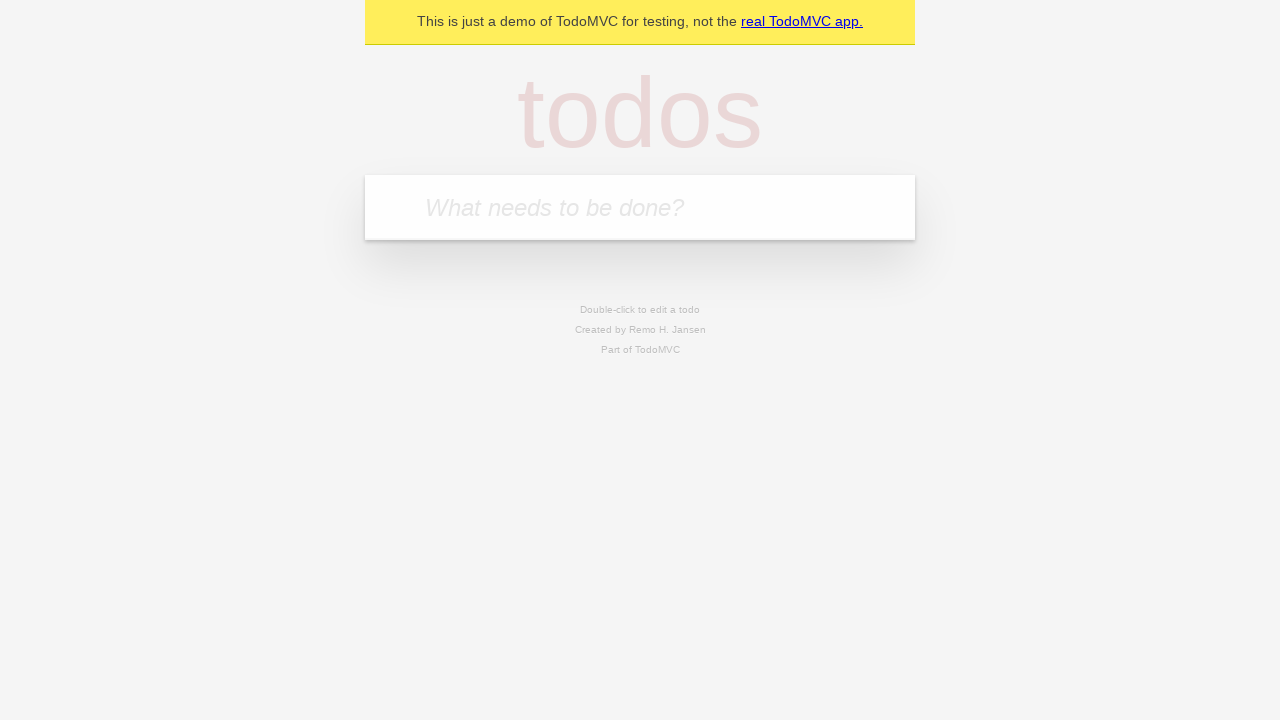

Navigated to TodoMVC application
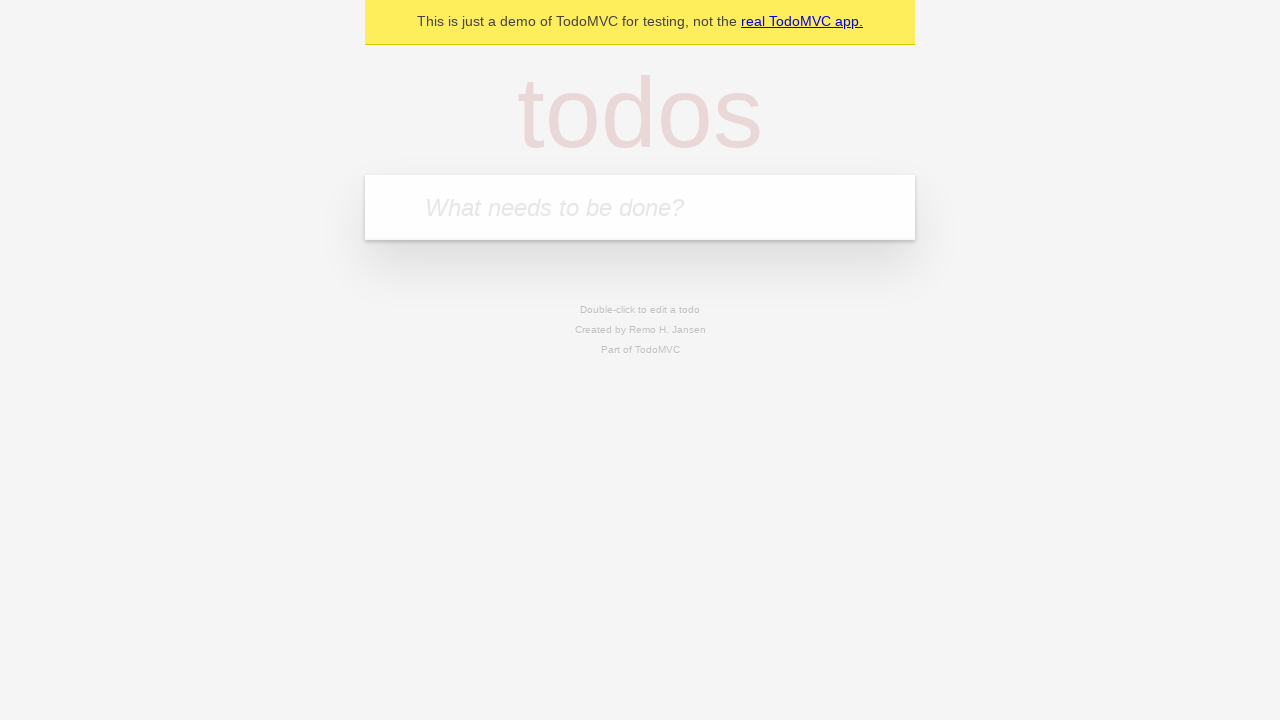

Clicked on the todo input textbox at (640, 207) on internal:role=textbox[name="What needs to be done?"i]
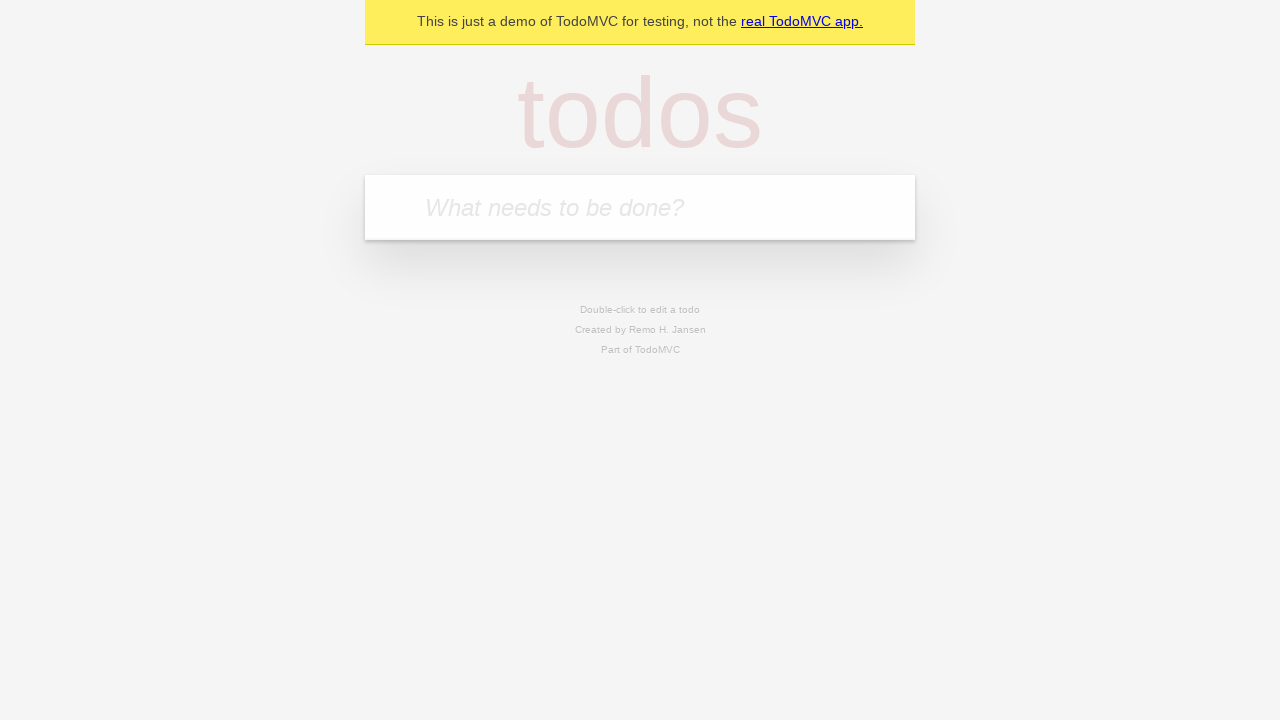

Filled todo input with 'Check if todo is created then deleted' on internal:role=textbox[name="What needs to be done?"i]
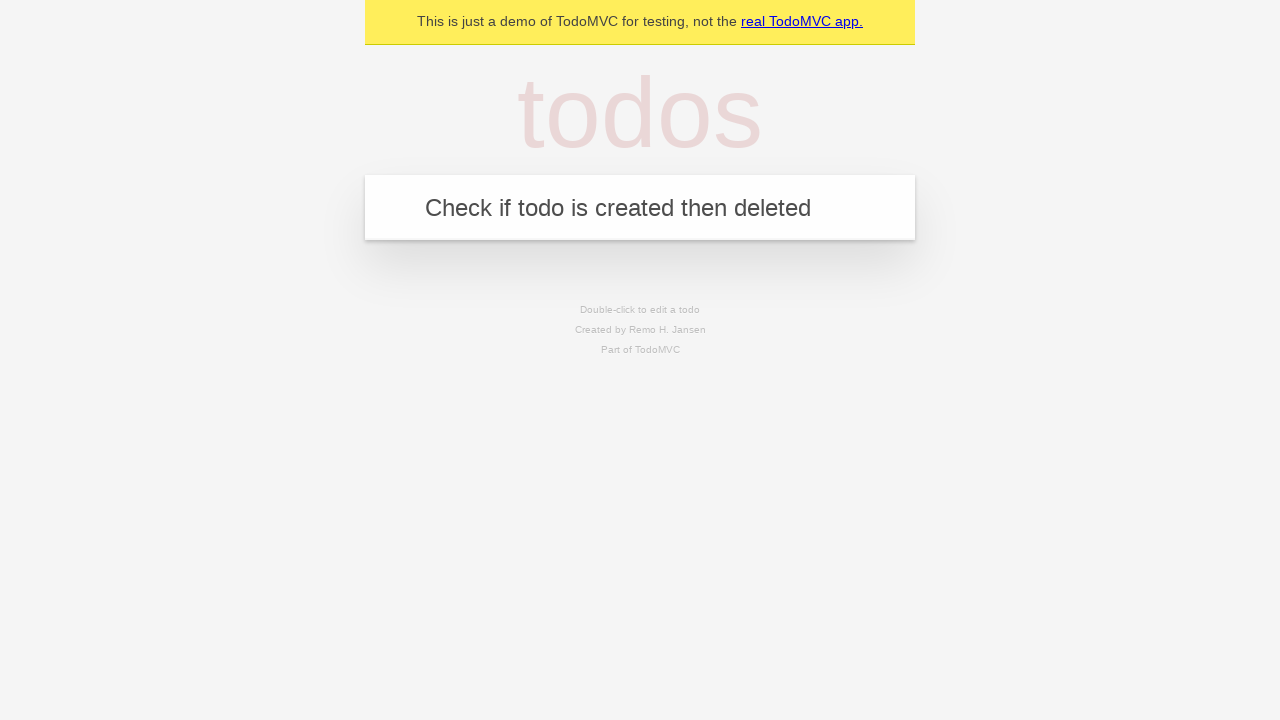

Pressed Enter to add the todo item on internal:role=textbox[name="What needs to be done?"i]
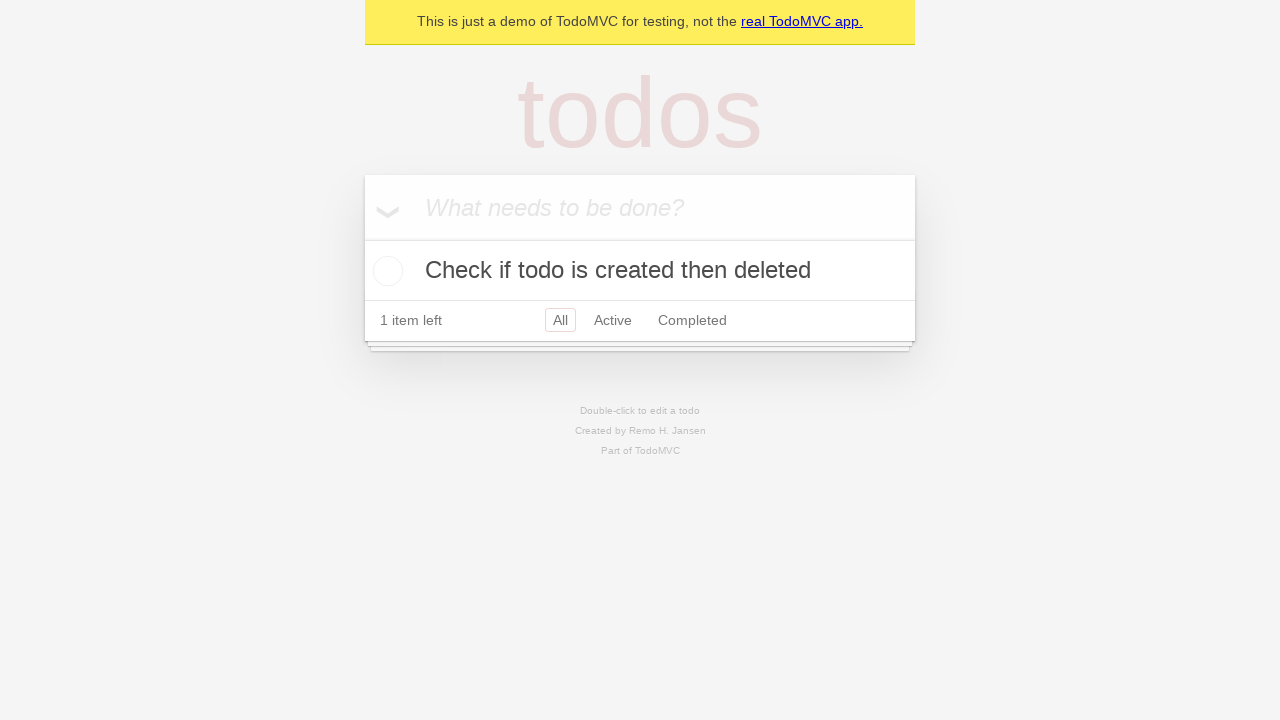

Verified todo was added with correct text
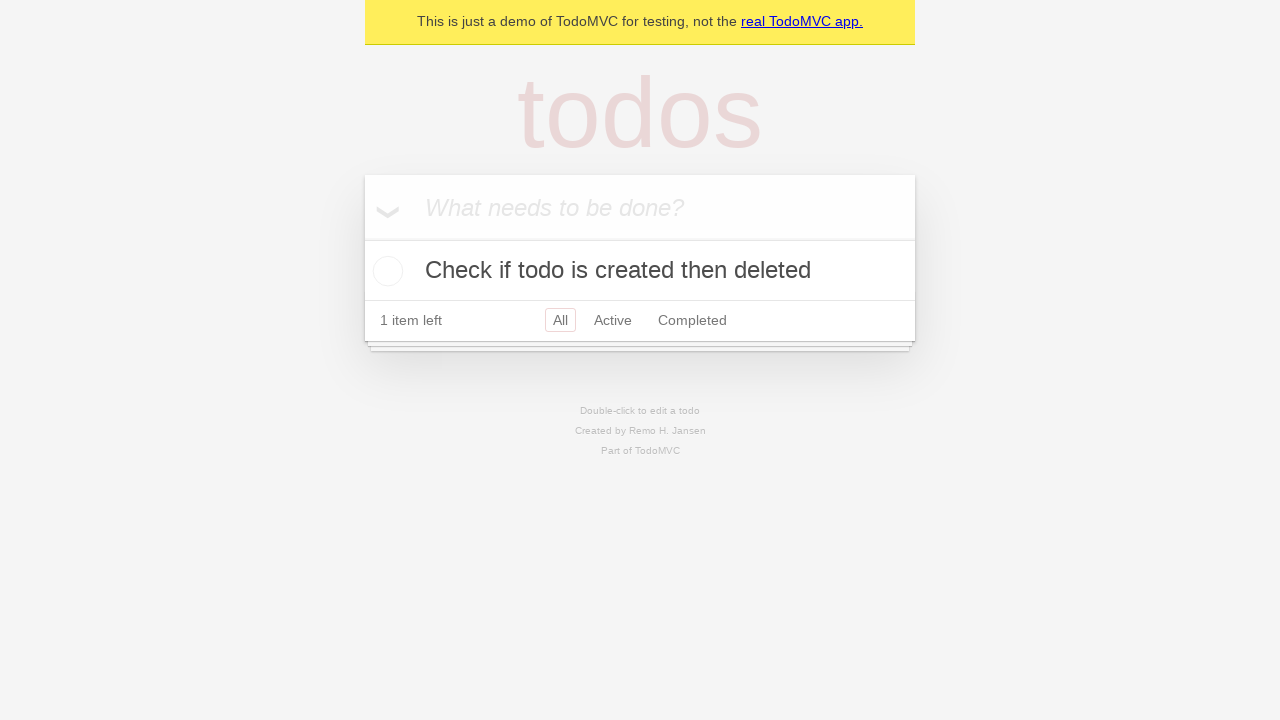

Hovered over todo item to reveal delete button at (640, 271) on internal:testid=[data-testid="todo-title"s] >> internal:text="Check if todo is c
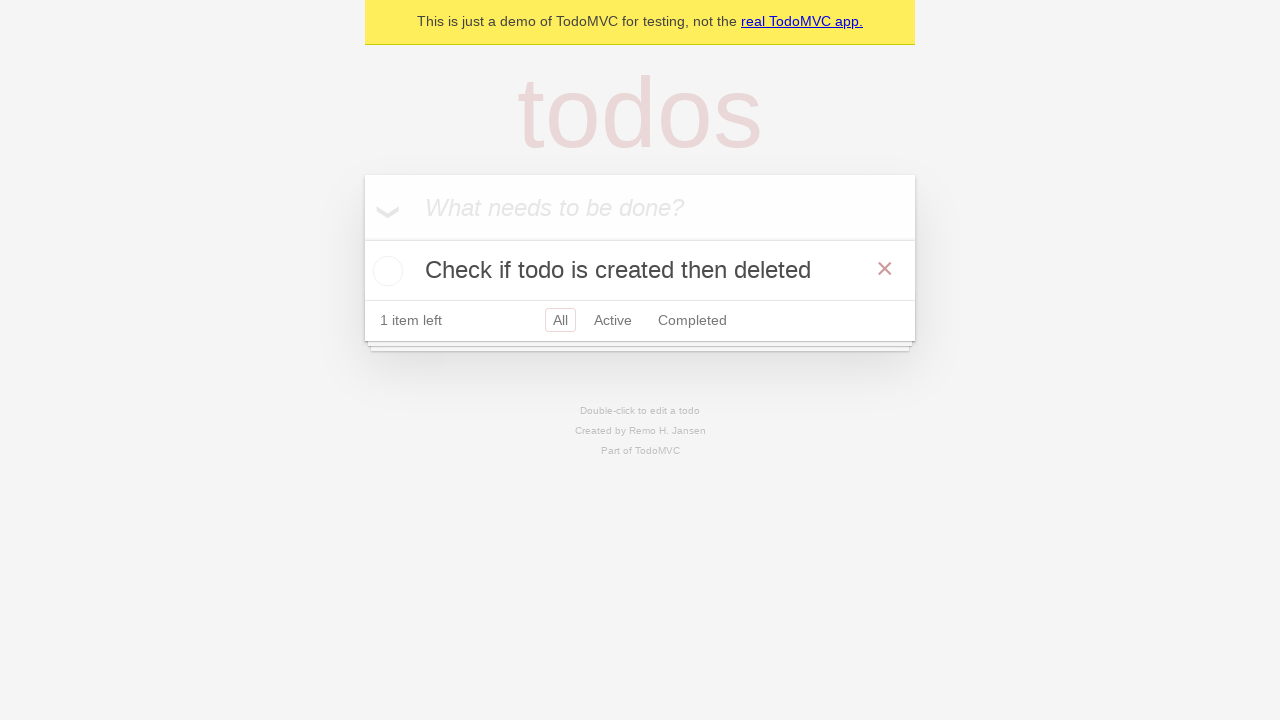

Clicked the delete button at (885, 269) on internal:role=button[name="Delete"i]
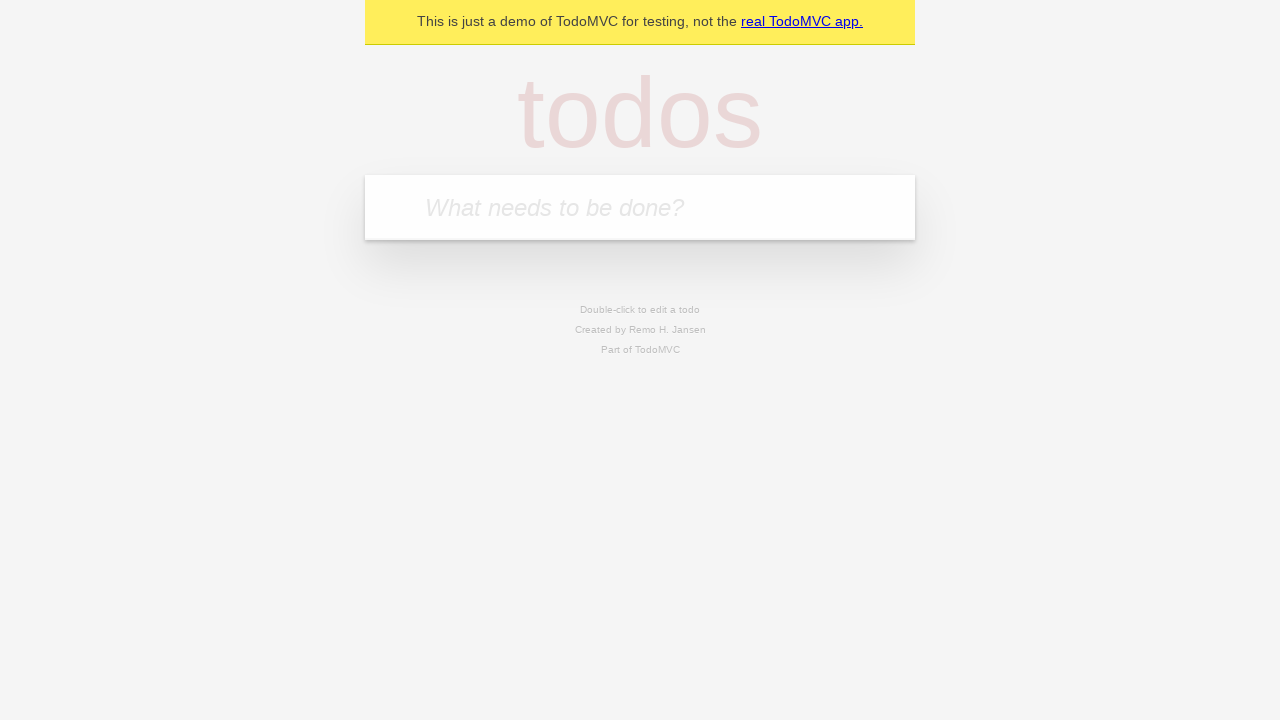

Verified the todo item was deleted and is now hidden
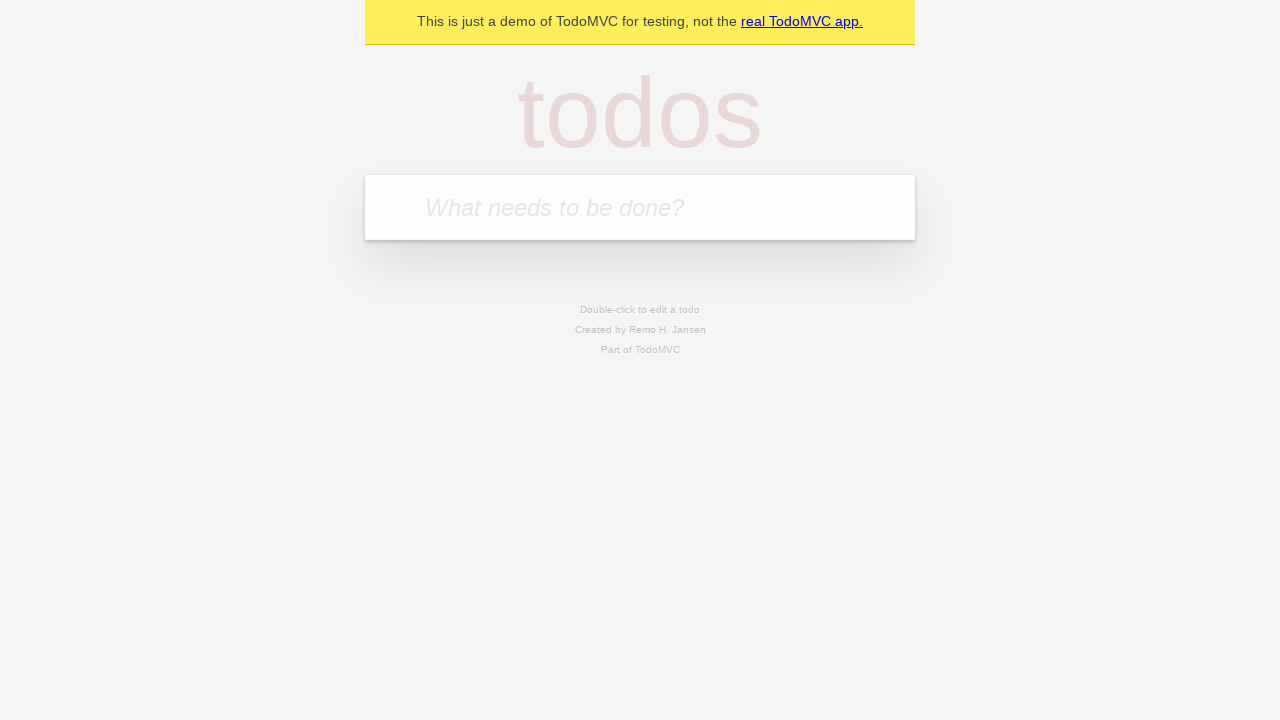

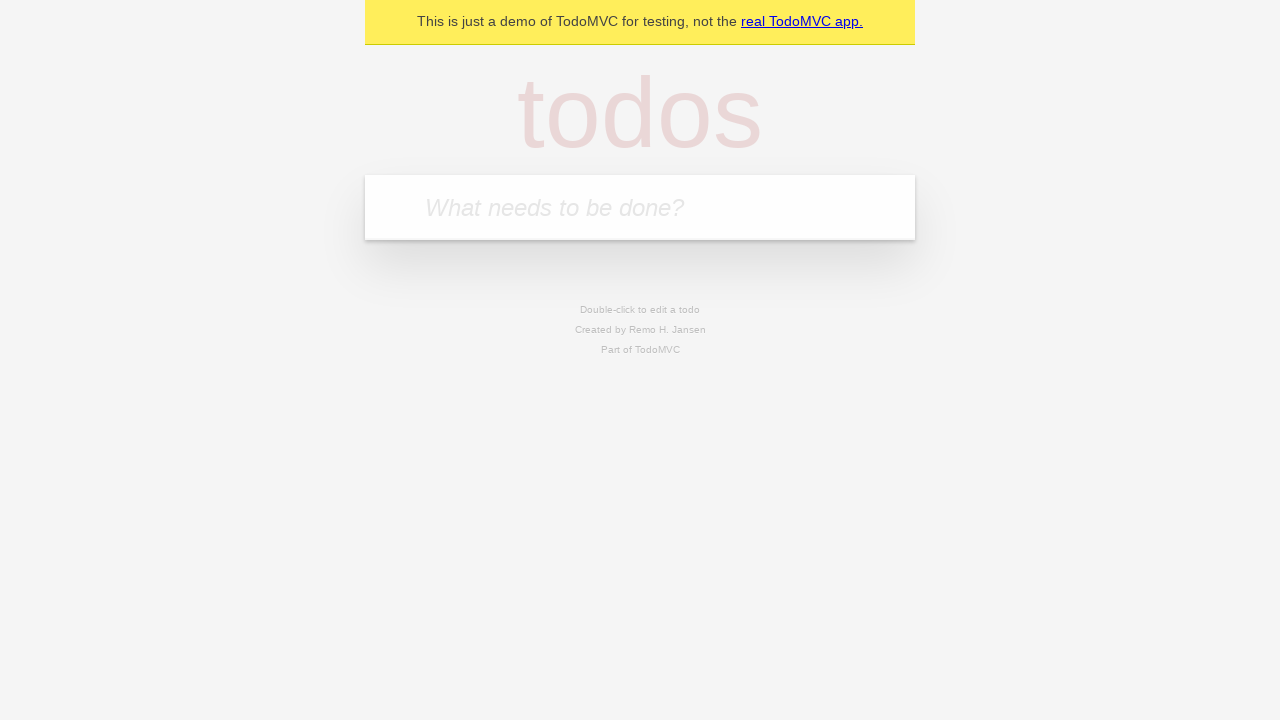